Tests a text box form by filling in name, email, current address, and permanent address fields, then submitting the form

Starting URL: https://demoqa.com/text-box

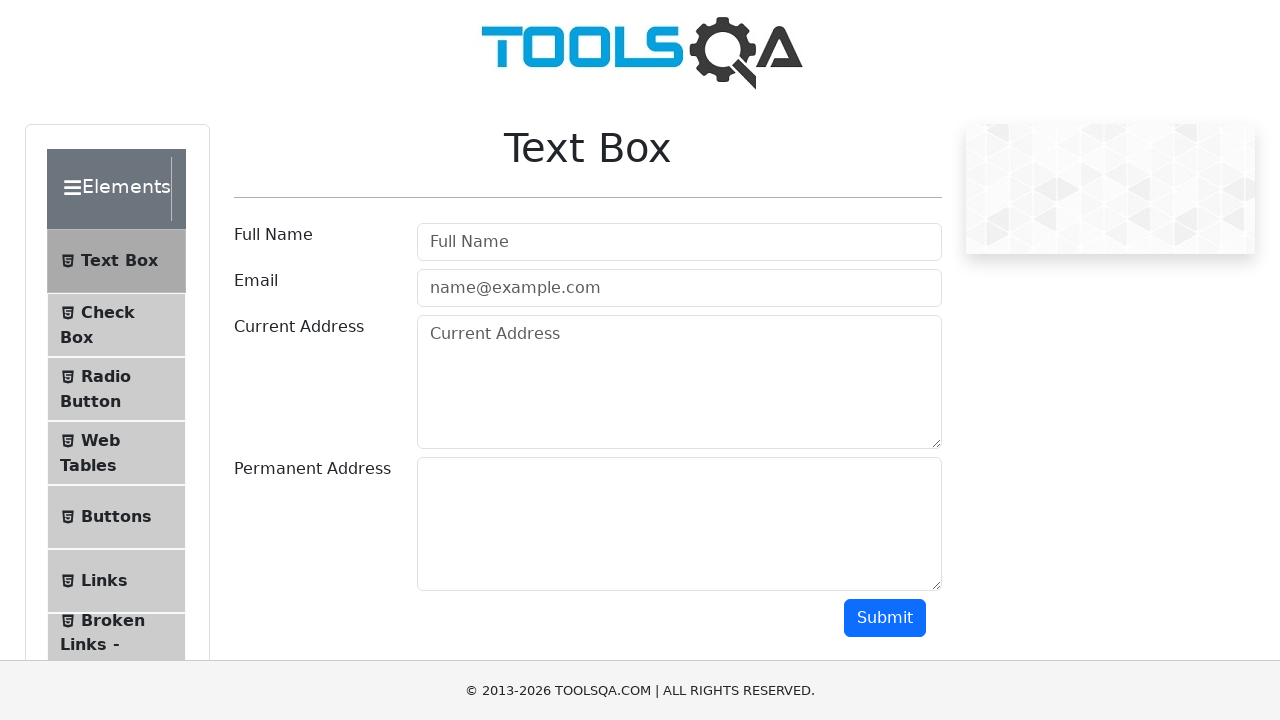

Filled name field with 'John' on #userName
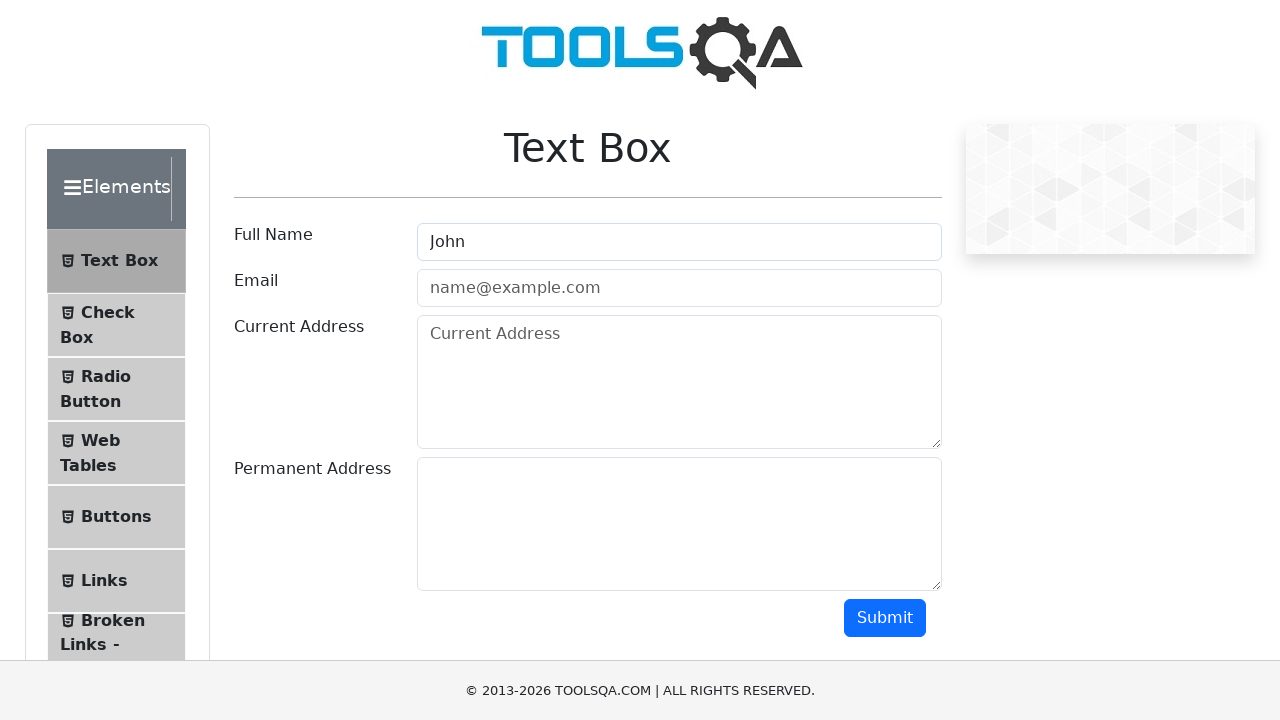

Filled email field with 'john@doe.com' on #userEmail
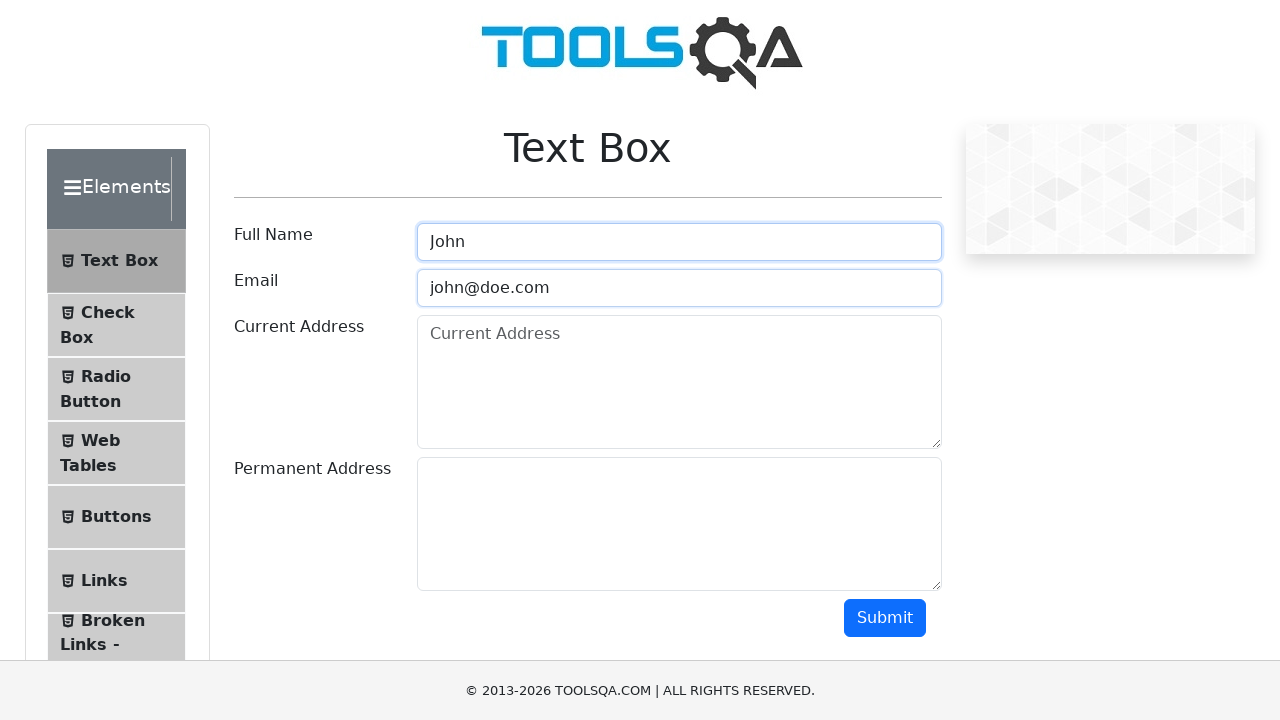

Filled current address field with 'New York 6th ave' on #currentAddress
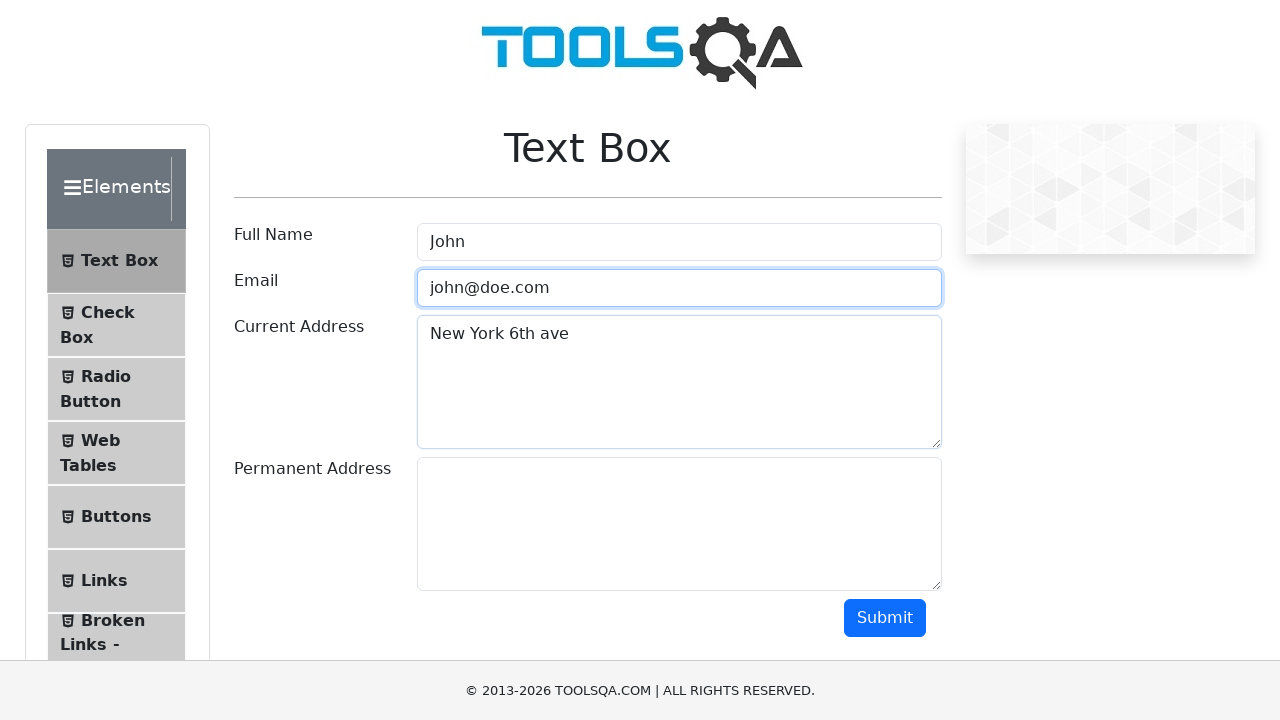

Filled permanent address field with 'Chicago Michigan ave' on #permanentAddress
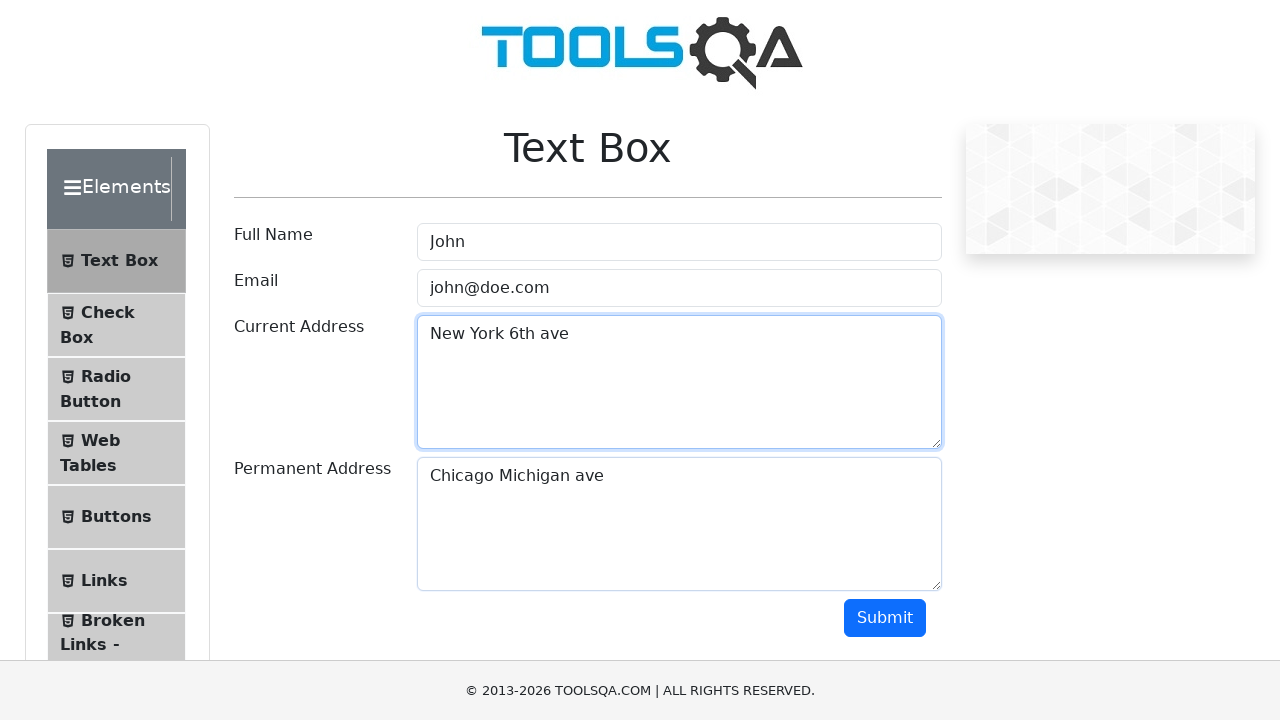

Clicked submit button to submit the form at (885, 618) on #submit
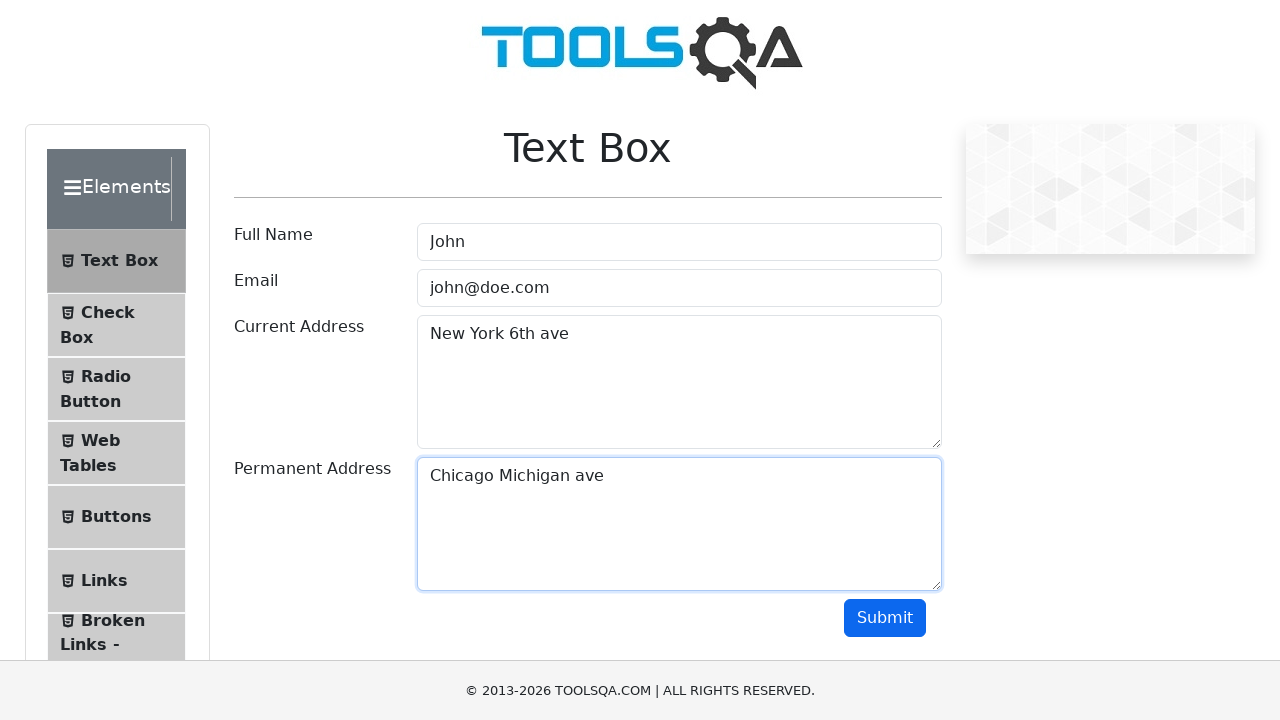

Form output appeared confirming successful submission
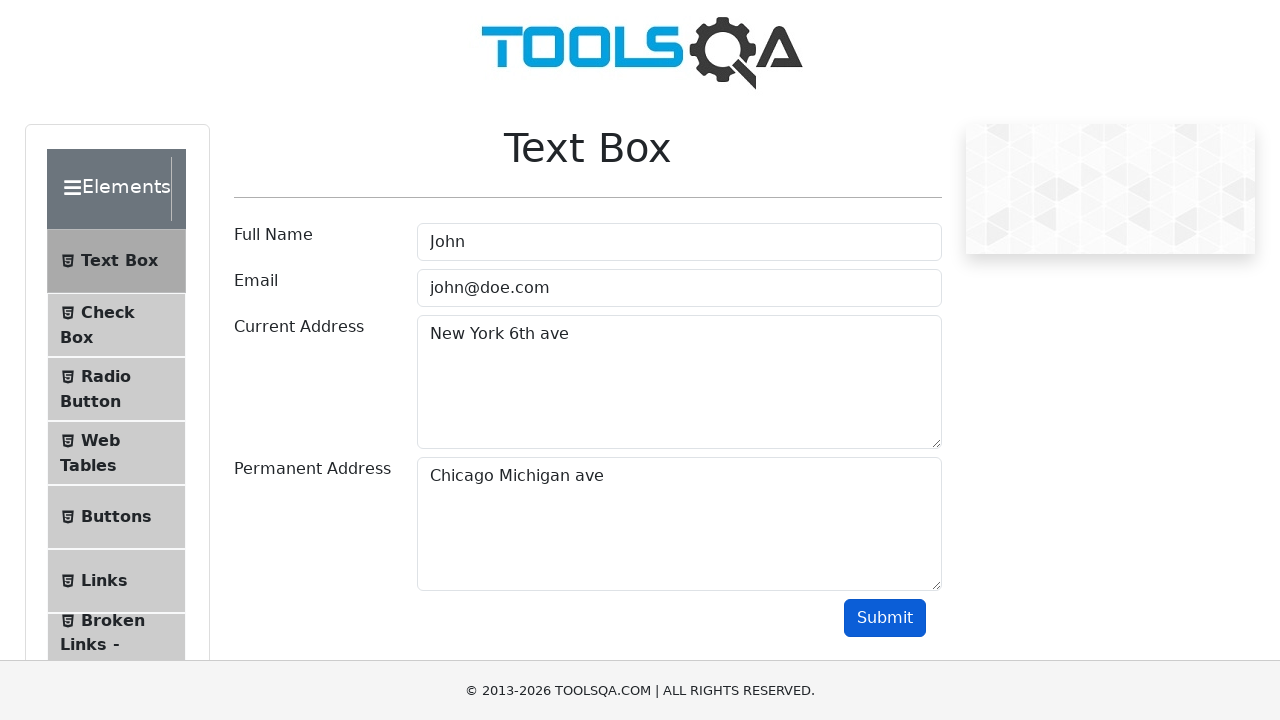

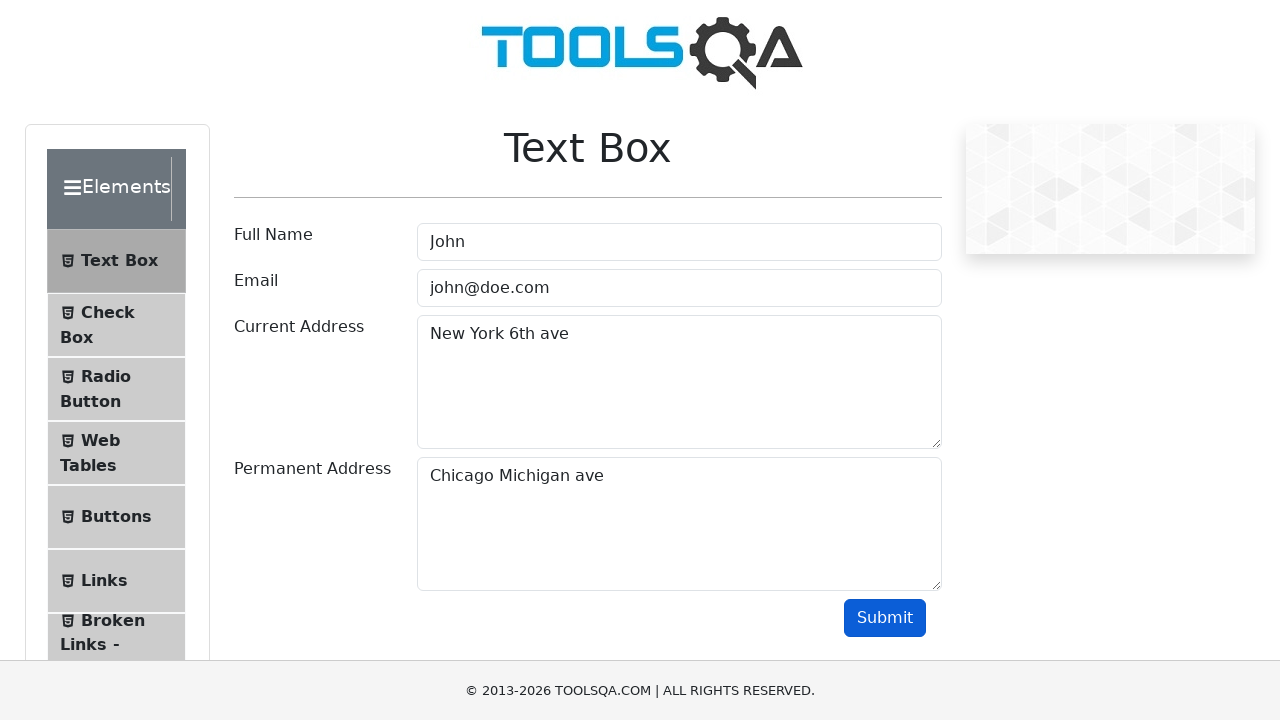